Tests simple JavaScript alert functionality by navigating to Basic Elements tab, clicking the Alert button, and verifying the alert message content before accepting it.

Starting URL: http://automationbykrishna.com/

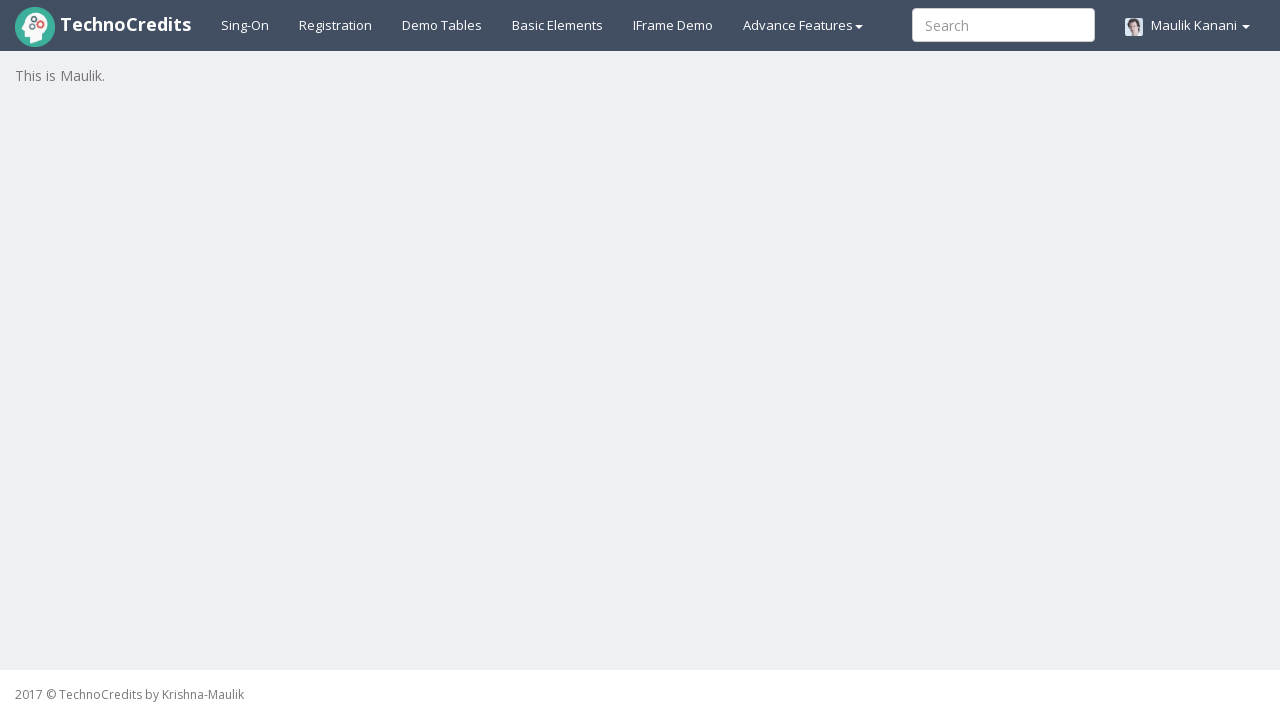

Clicked on Basic Elements tab at (558, 25) on #basicelements
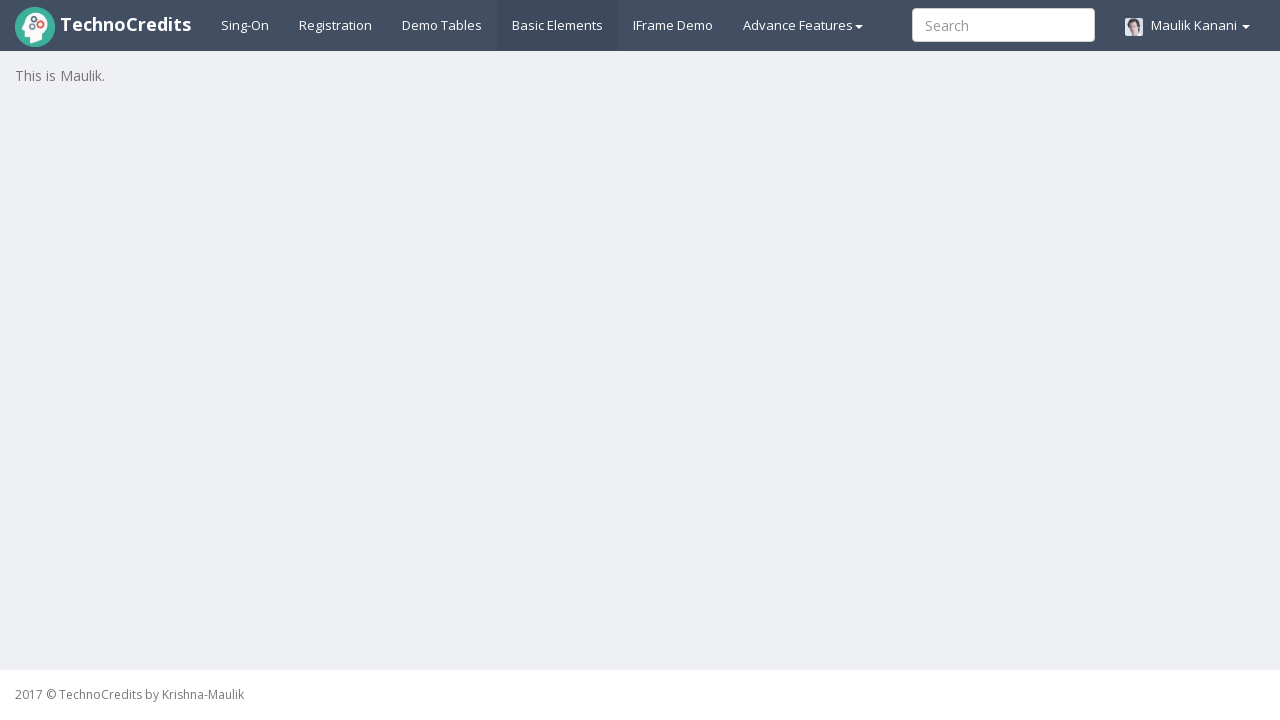

Scrolled down 250px to view alert section
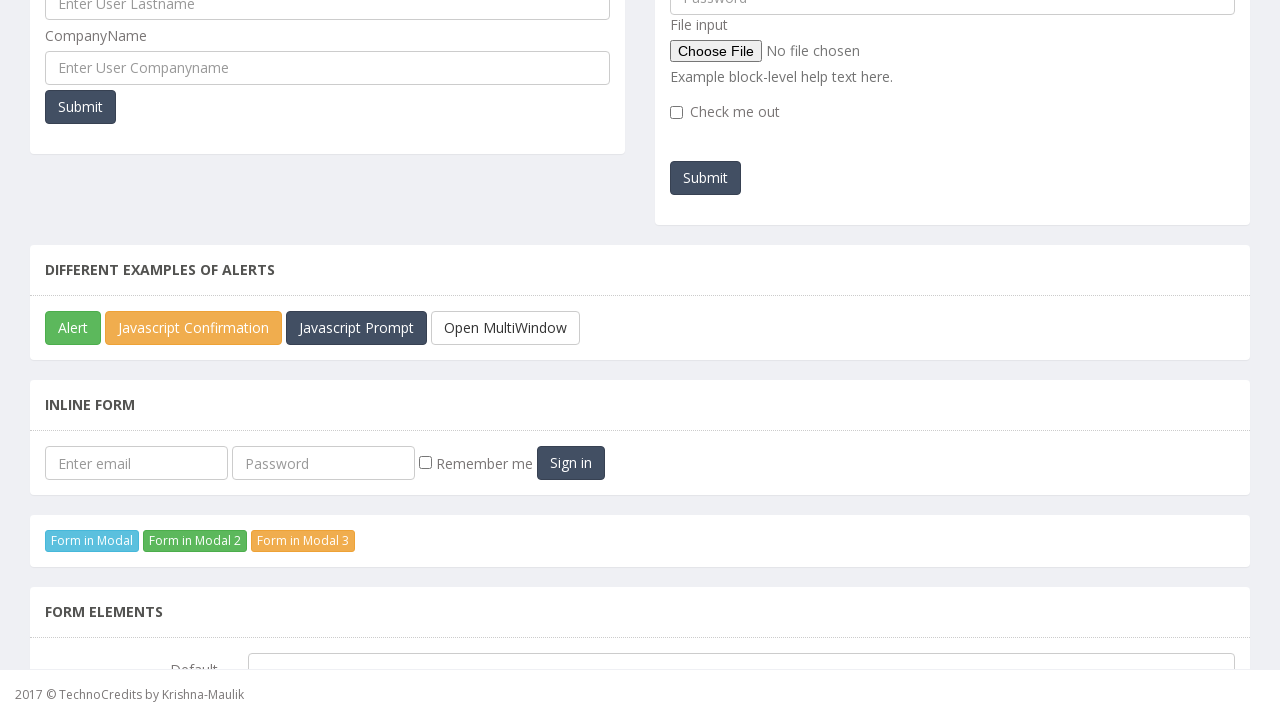

Set up dialog handler for alert
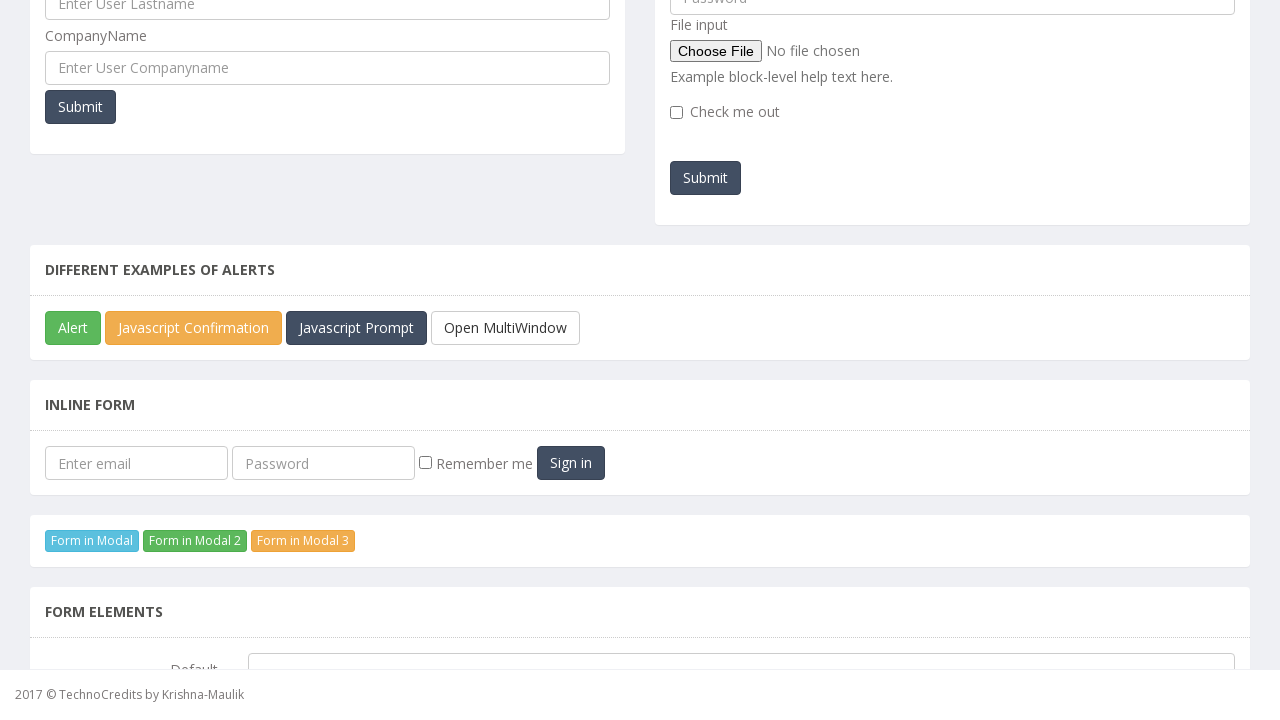

Clicked on JavaScript Alert button at (73, 328) on #javascriptAlert
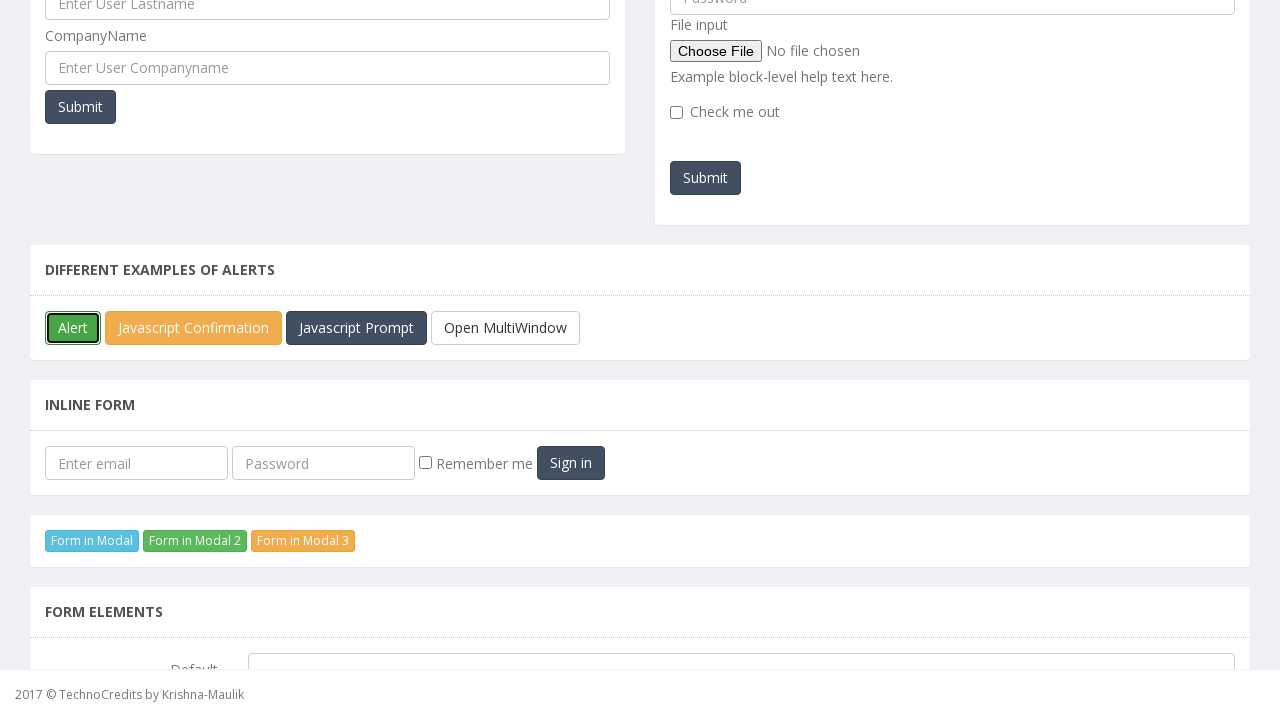

Waited 1000ms for alert dialog to be processed and accepted
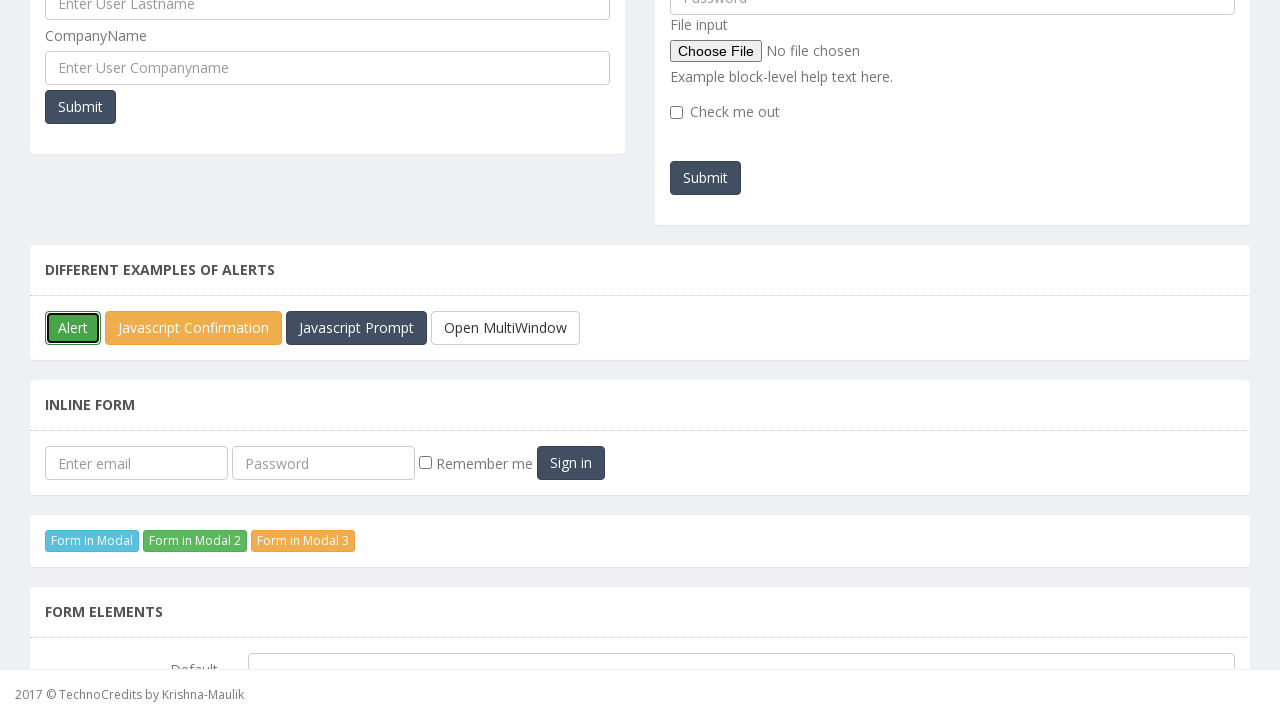

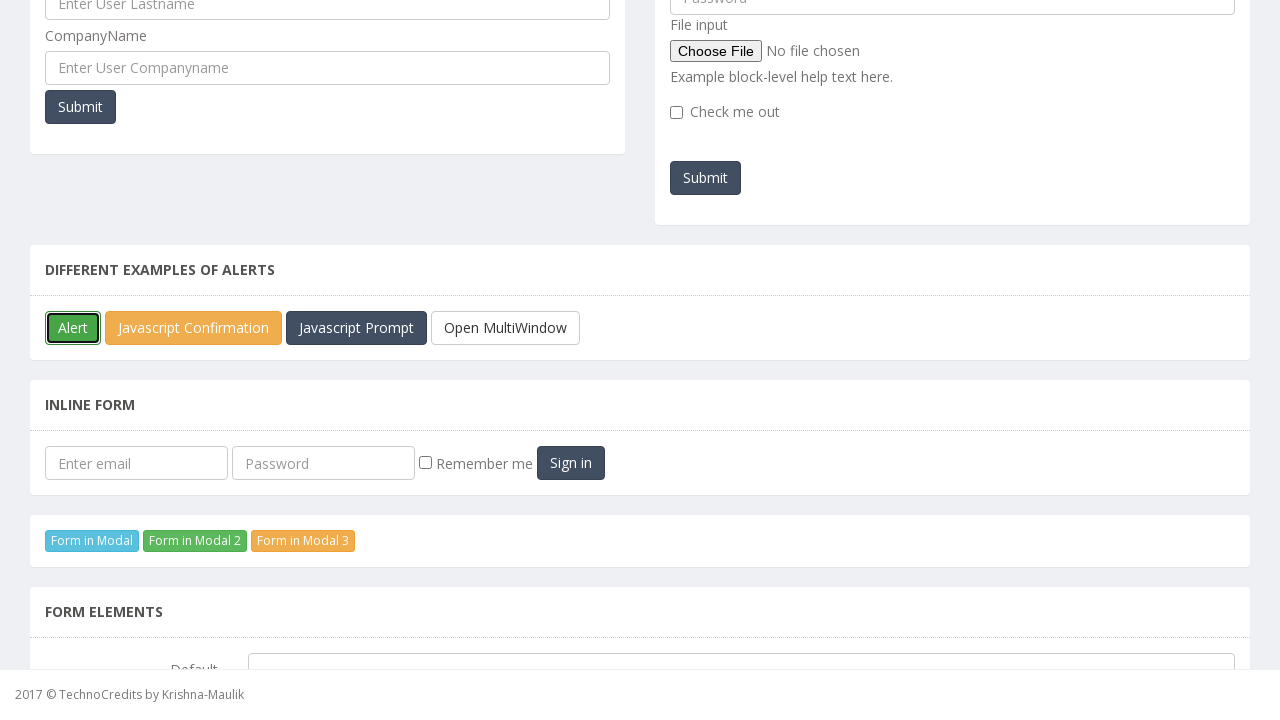